Tests table sorting by clicking on the last name column header

Starting URL: http://the-internet.herokuapp.com/tables

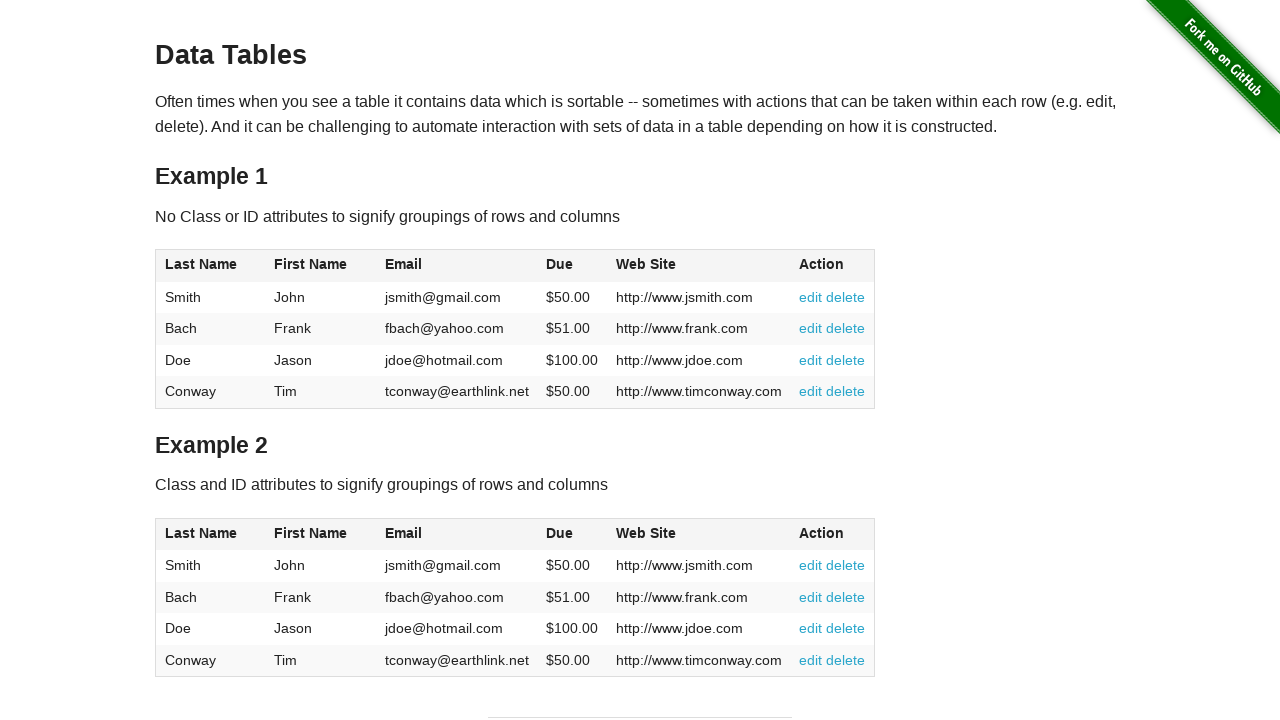

Clicked last name column header to sort table at (201, 533) on xpath=//*[@id='table2']/thead/tr/th/span[contains(@class,'last')]
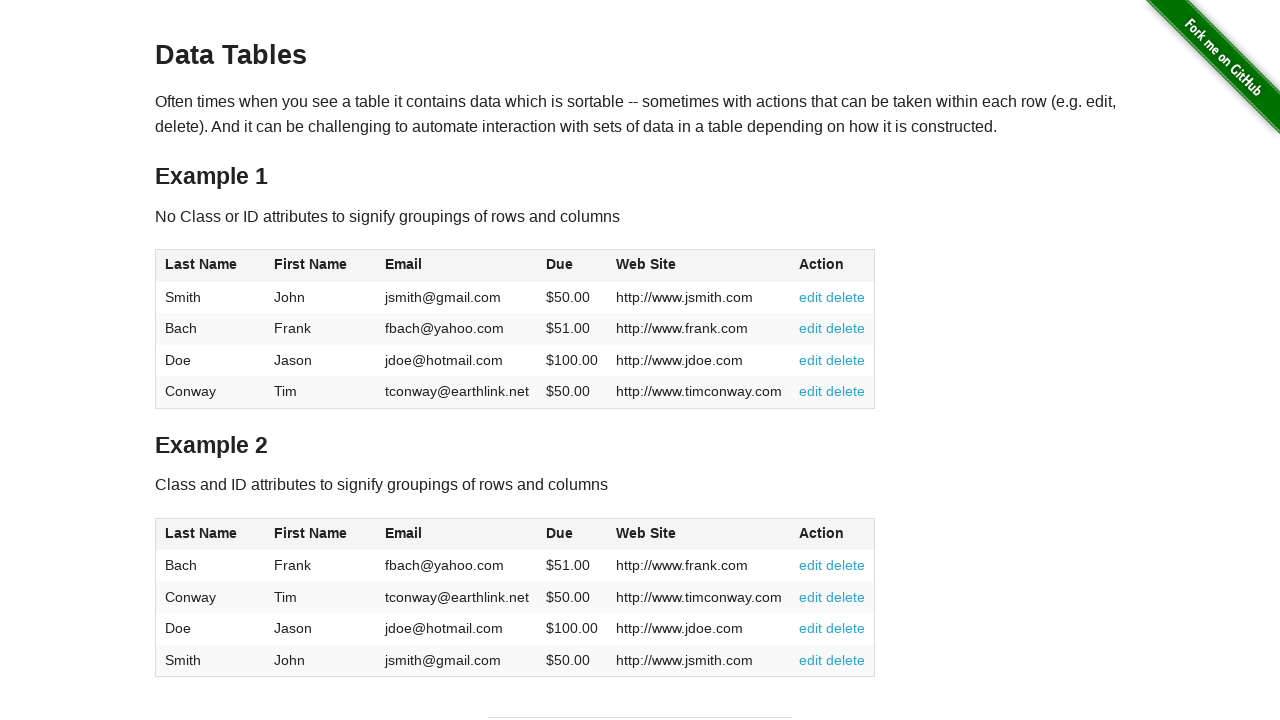

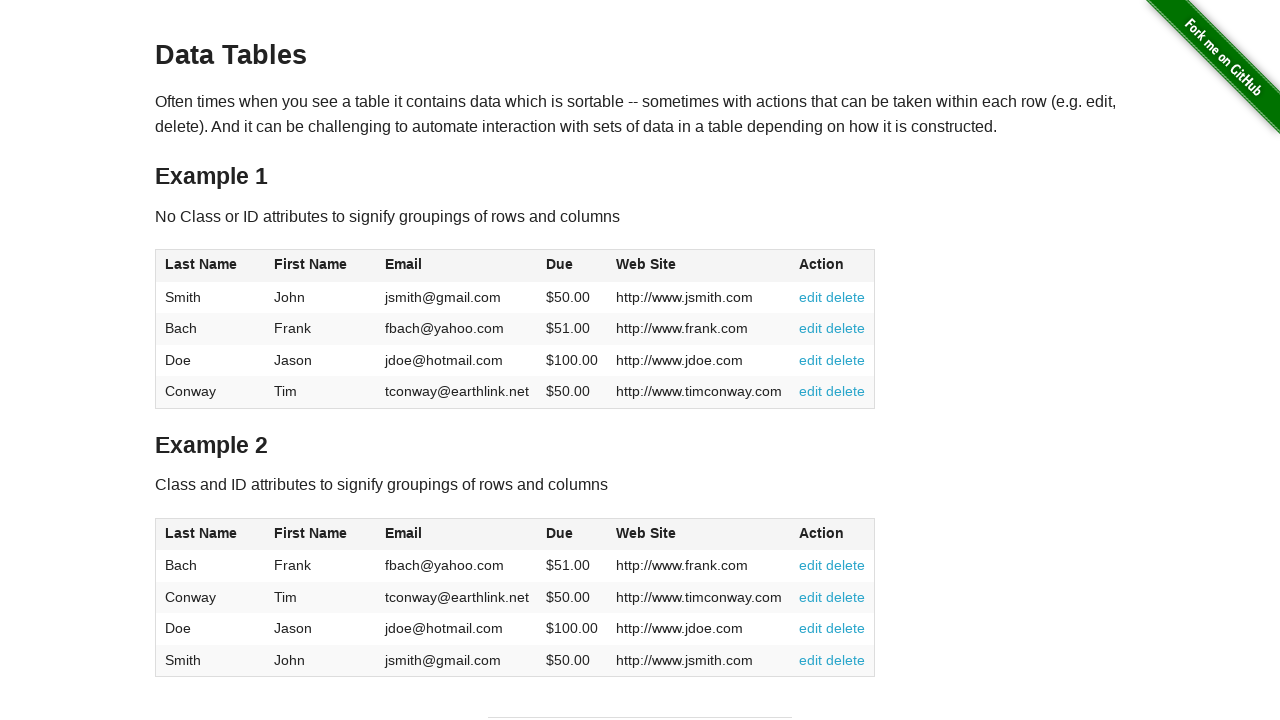